Tests fluent wait functionality by clicking a button and waiting for a new button element to appear, then verifying its text content.

Starting URL: https://www.leafground.com/waits.xhtml

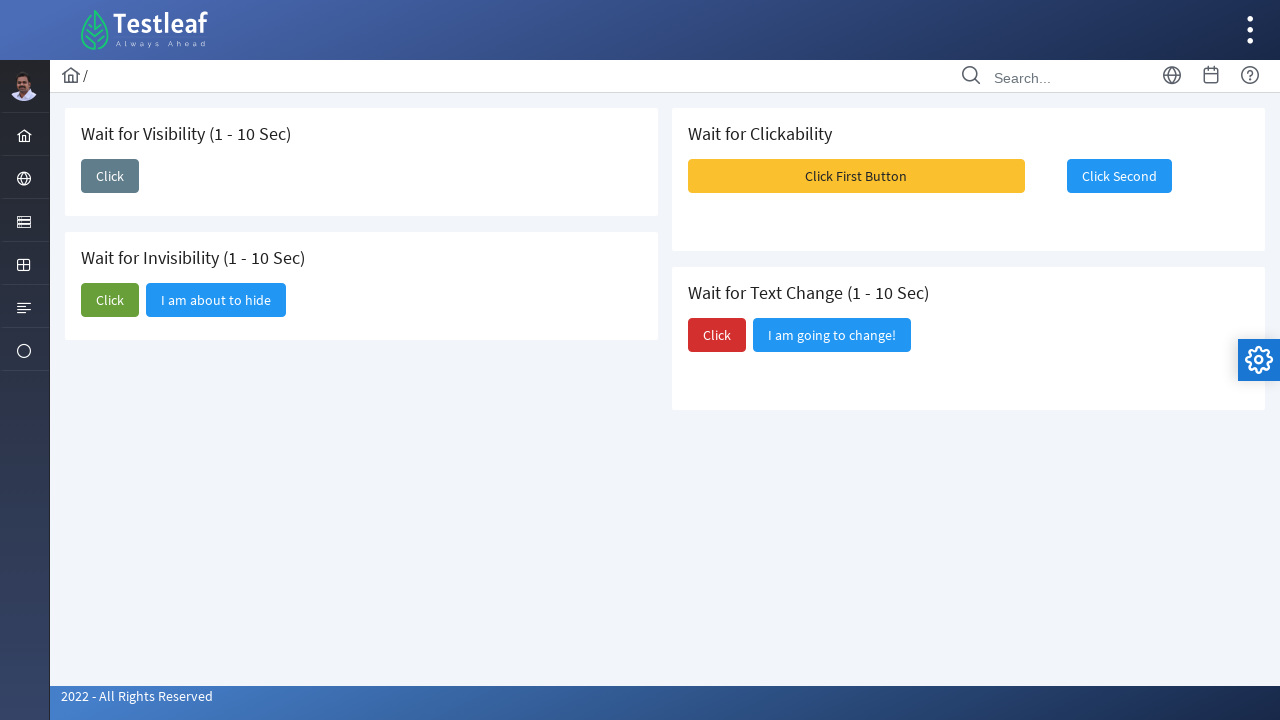

Clicked initial button to trigger wait scenario at (110, 176) on button#j_idt87\:j_idt89
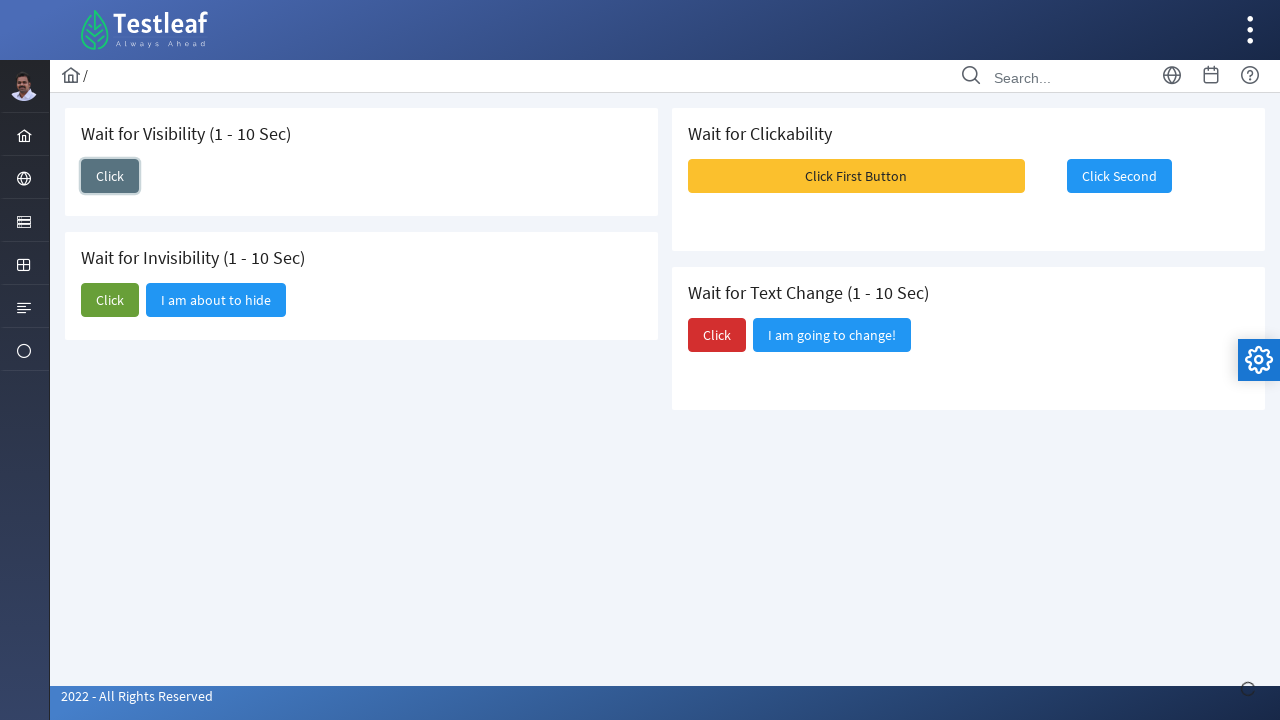

New button element appeared after fluent wait
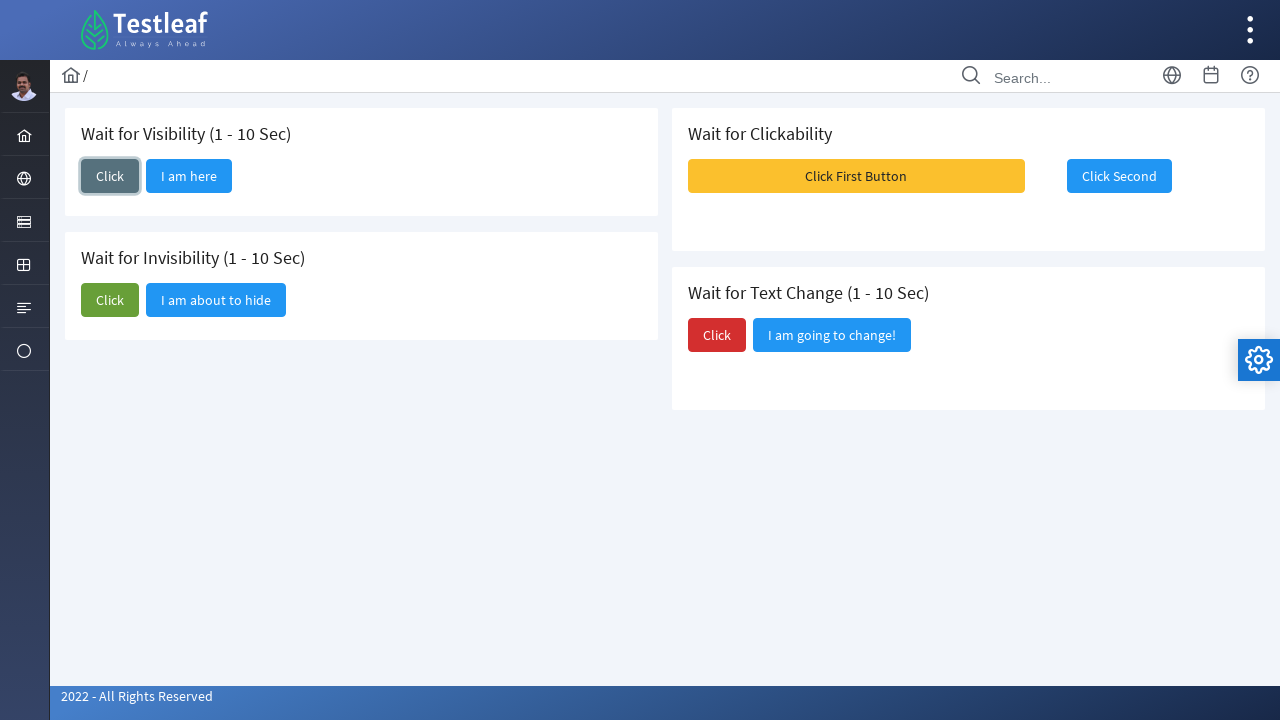

Retrieved new button text: I am here
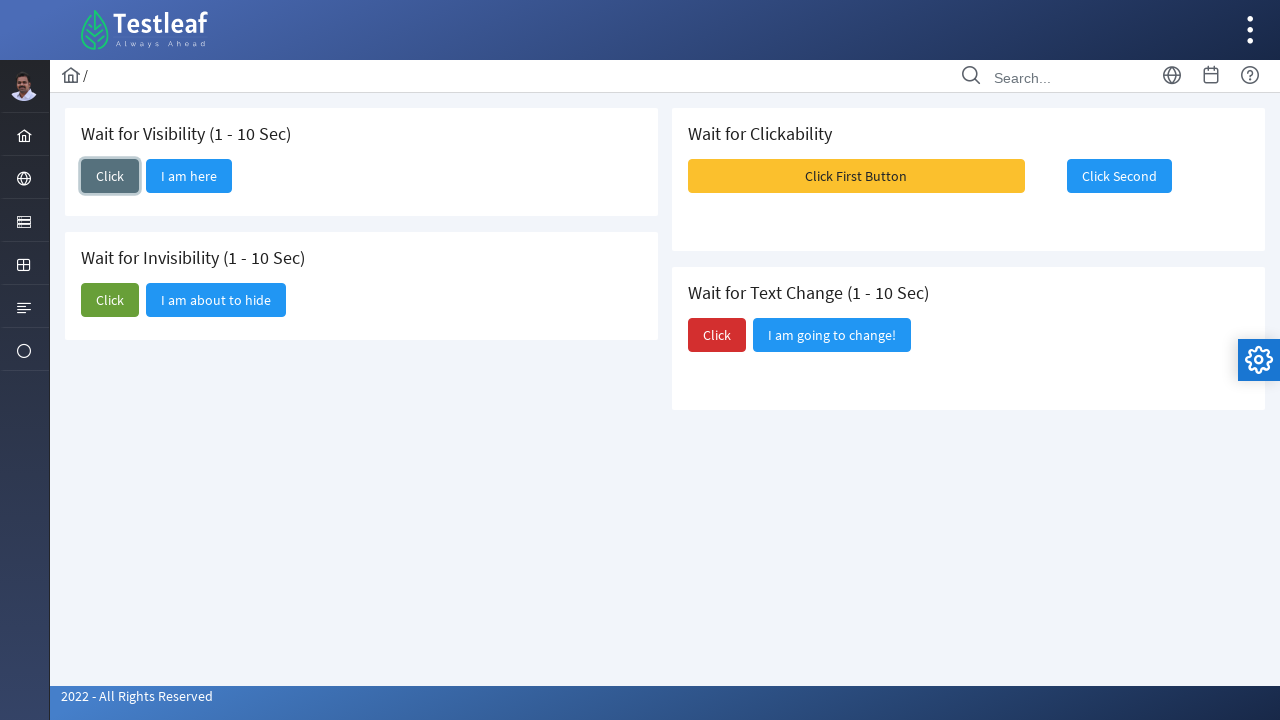

Printed new button text: I am here
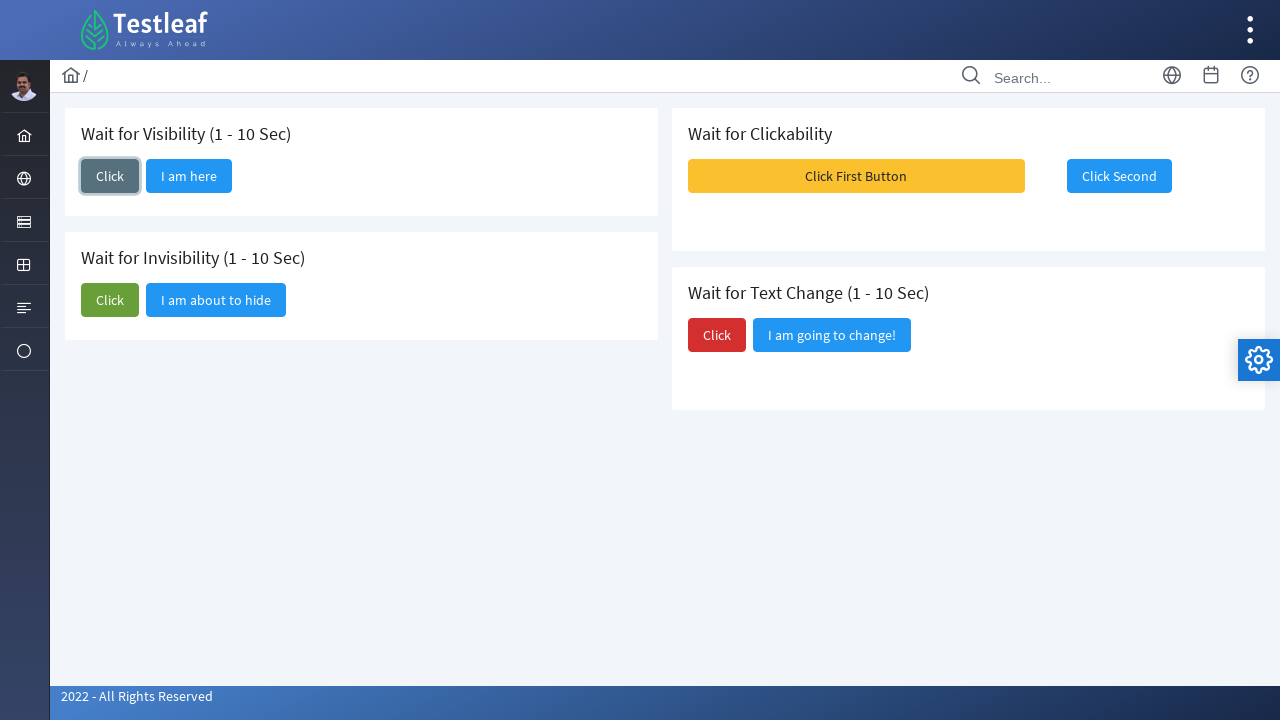

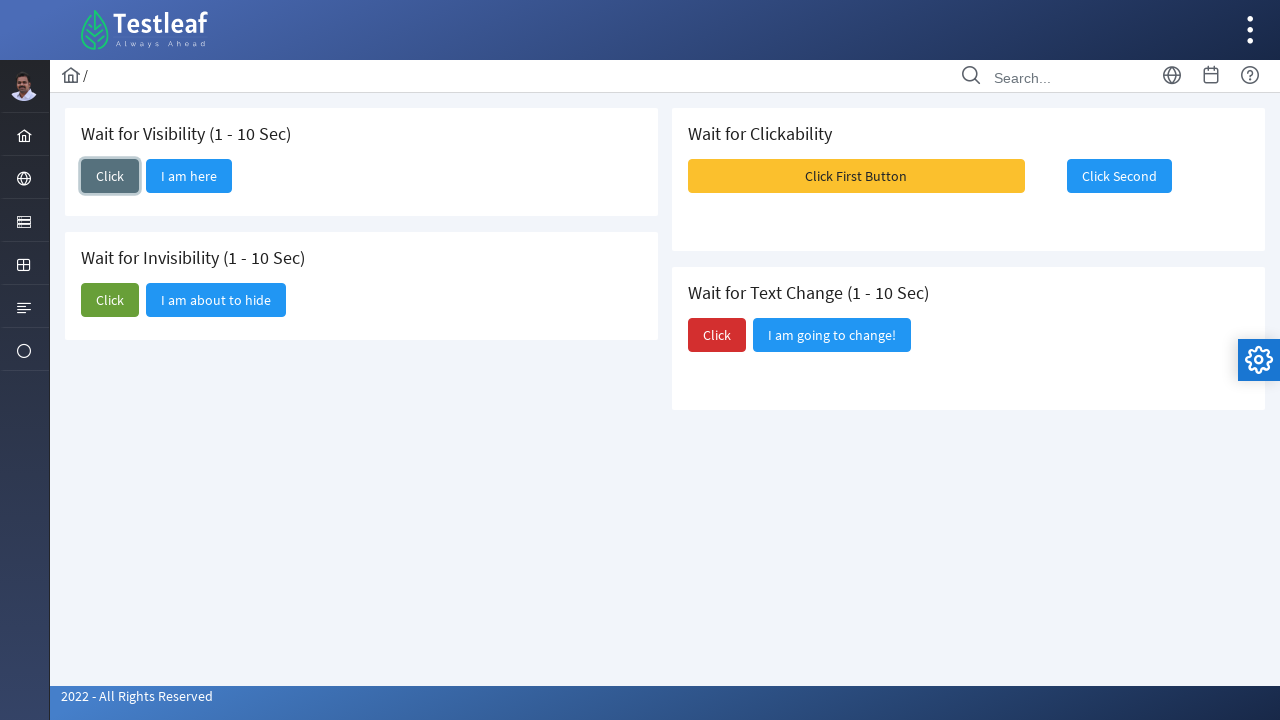